Tests a dynamic loading page where the target element is hidden initially, clicks Start button to trigger loading, then waits for the hidden finish text to become visible.

Starting URL: http://the-internet.herokuapp.com/dynamic_loading/1

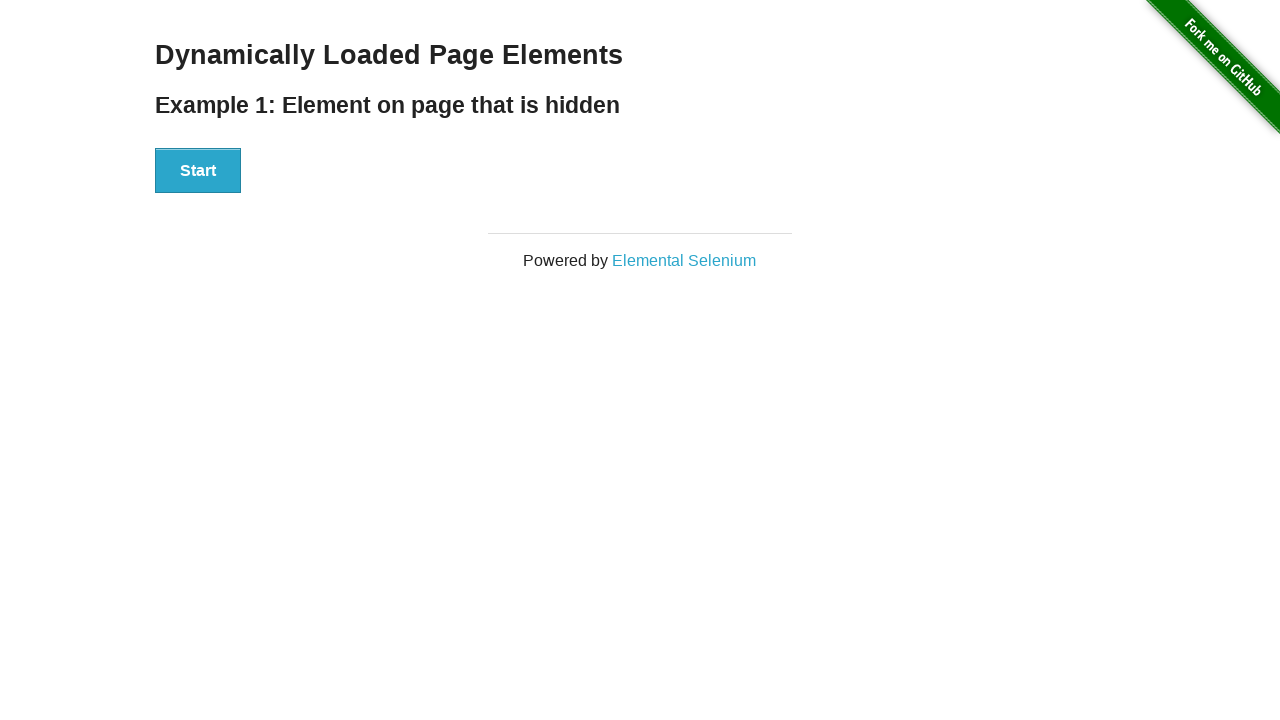

Clicked Start button to trigger dynamic loading at (198, 171) on #start button
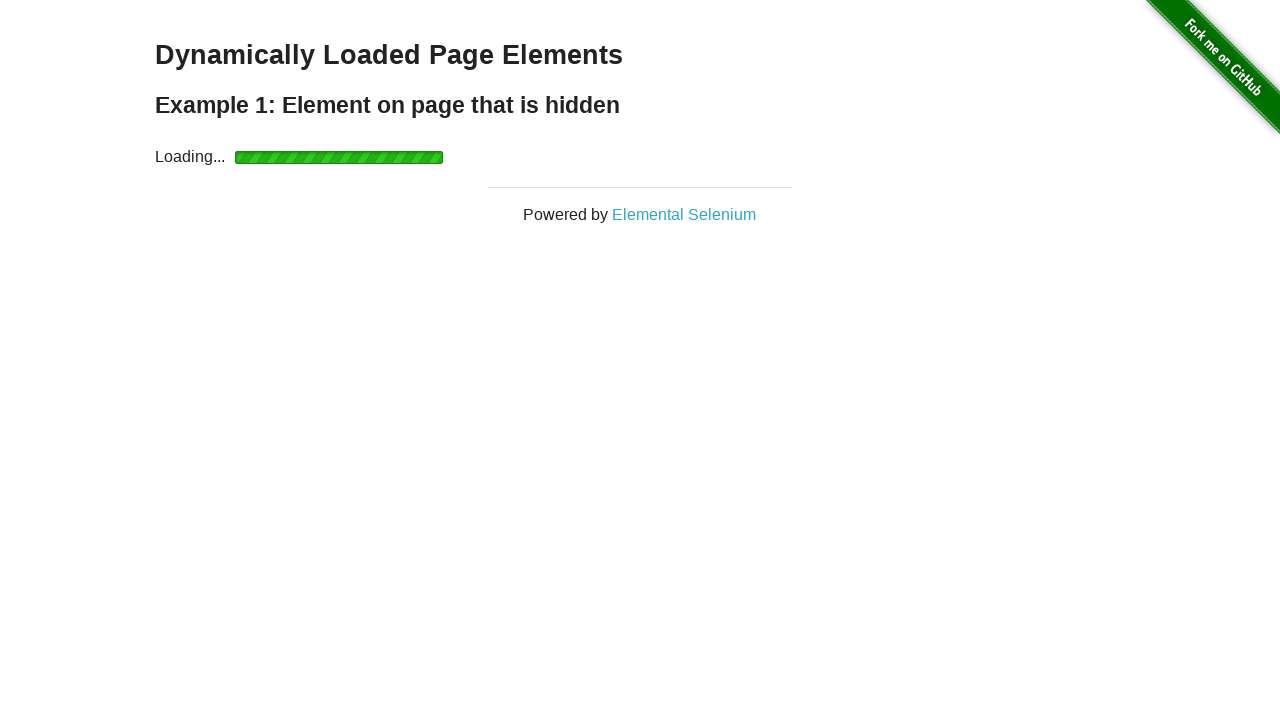

Waited for finish text to become visible
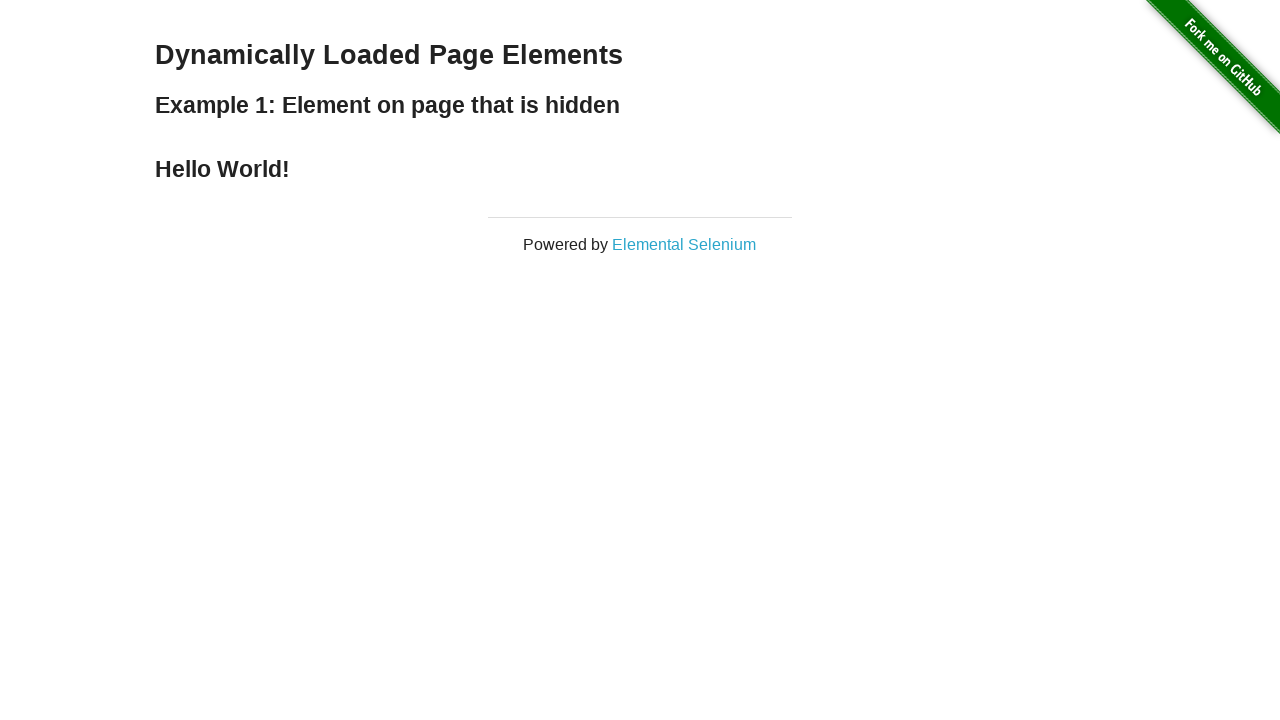

Verified finish element is visible
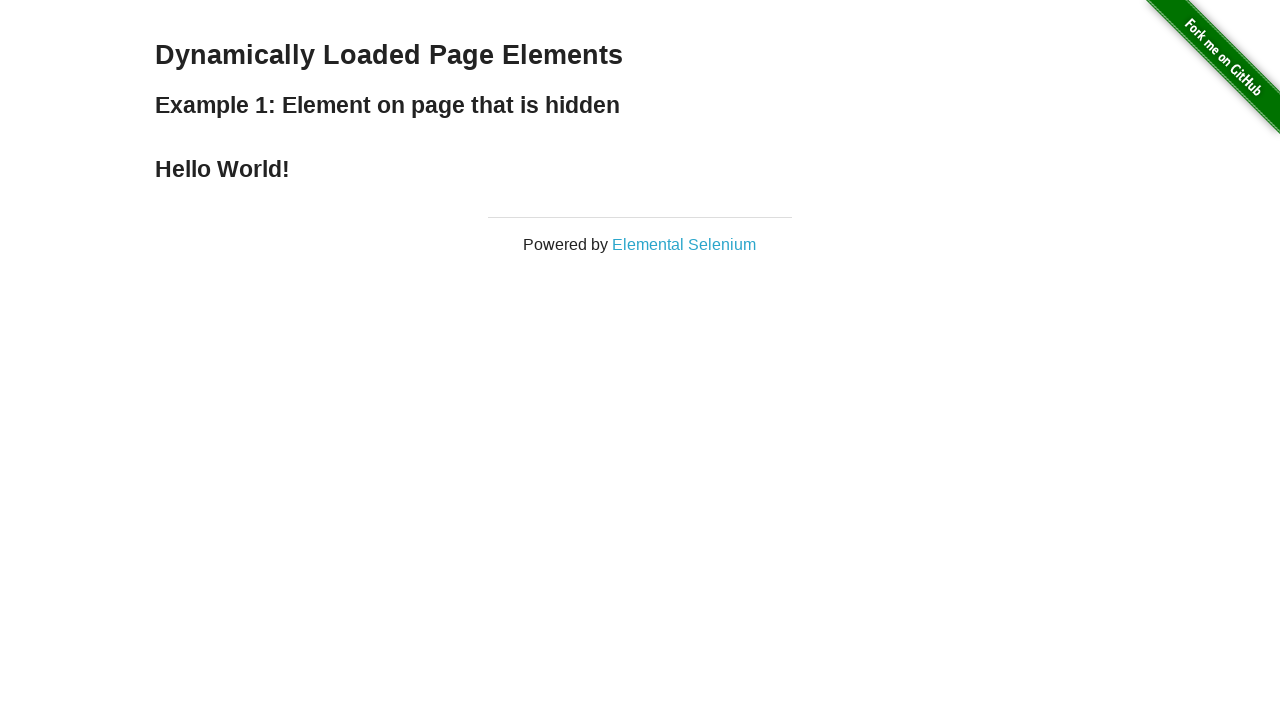

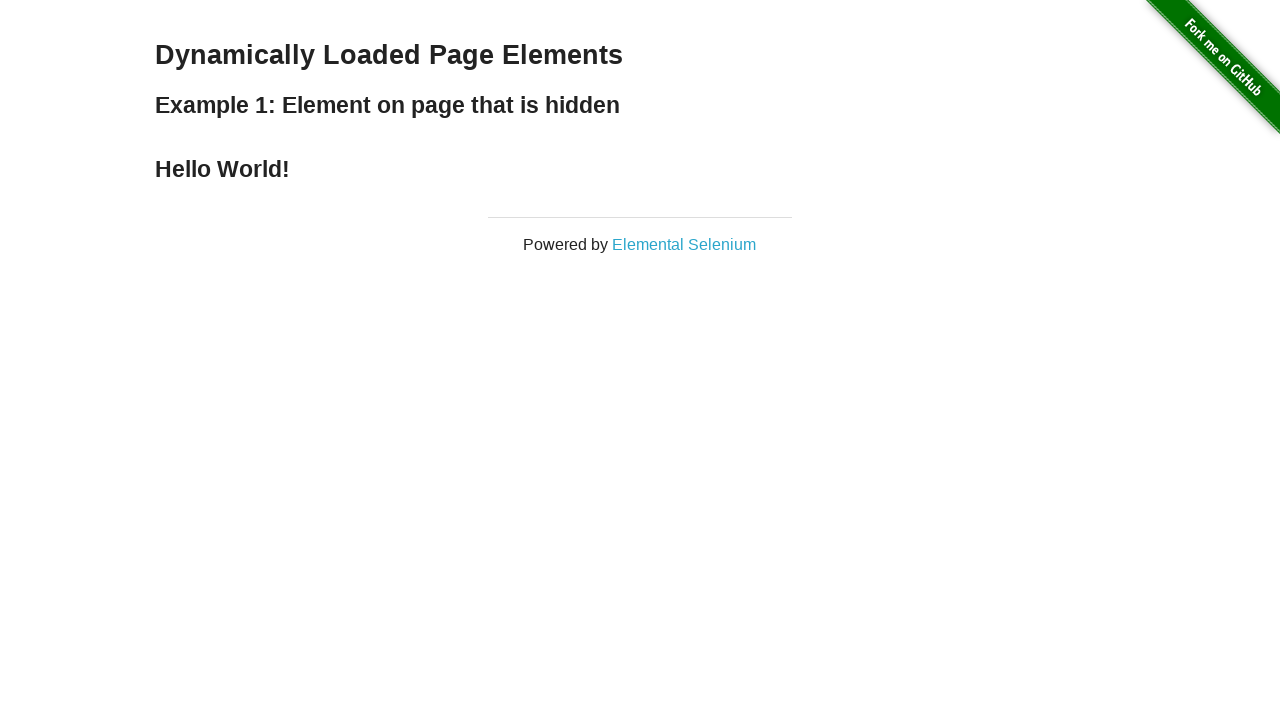